Tests search functionality on the PROS lab website by searching for "Digital Twin" and verifying results contain the search term

Starting URL: https://pros.unicam.it/

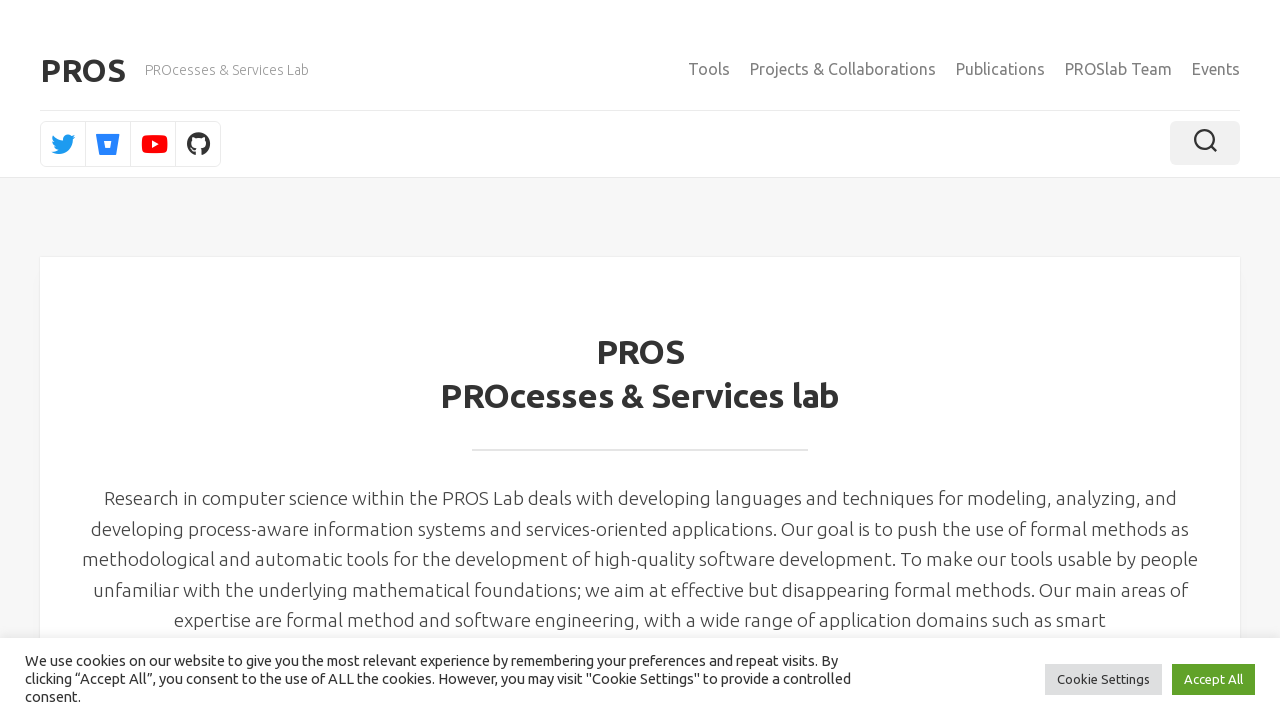

Clicked toggle search button at (1205, 143) on .toggle-search
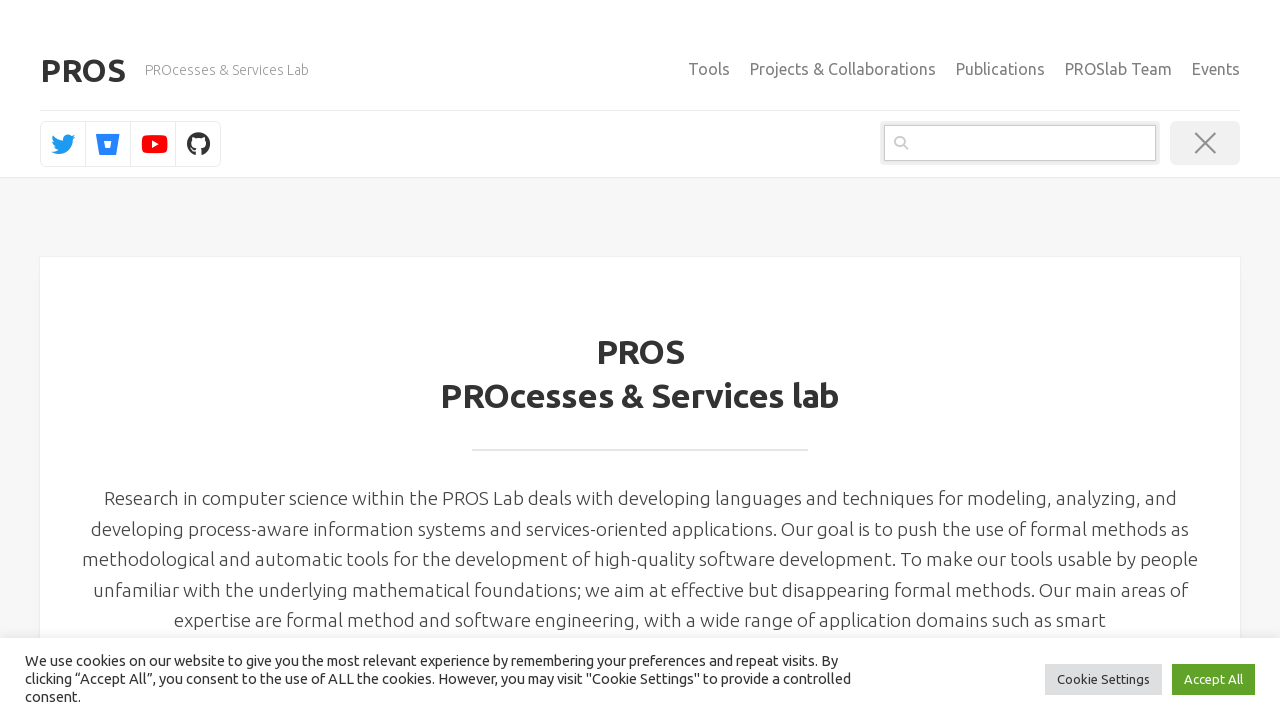

Clicked on search field at (1020, 143) on .search
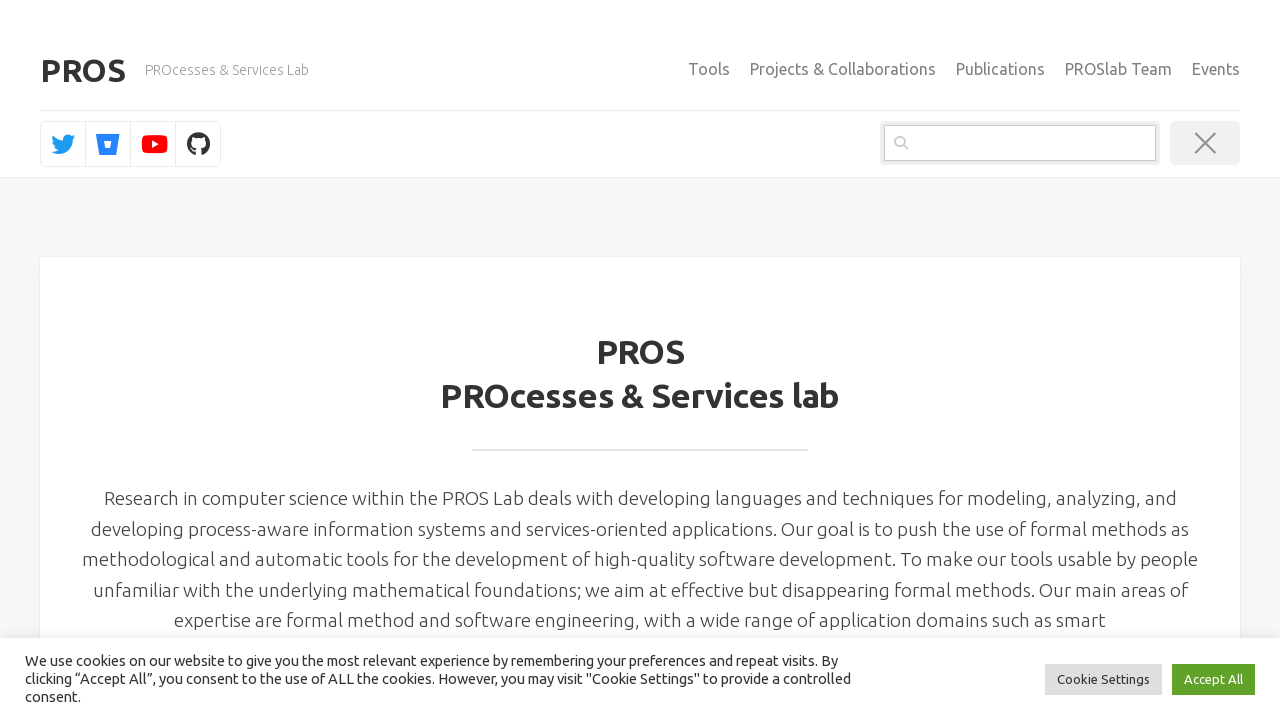

Entered search query 'Digital Twin' on .search
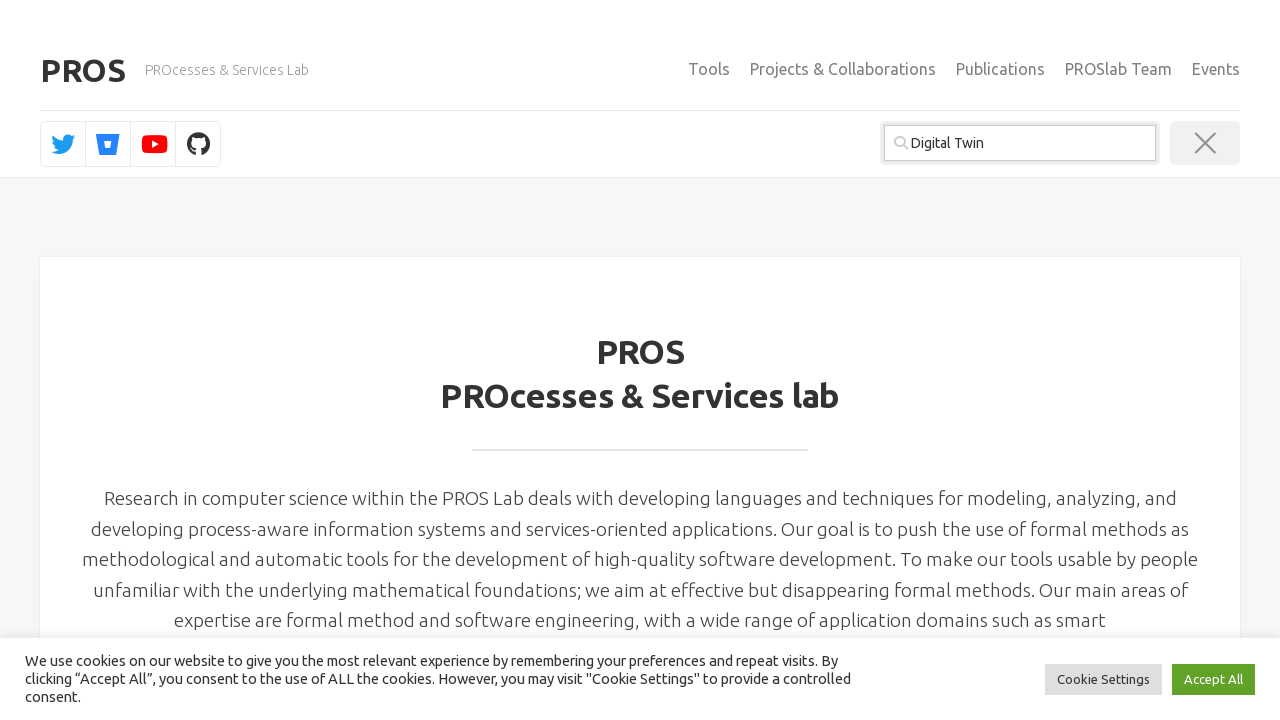

Submitted search by pressing Enter on .search
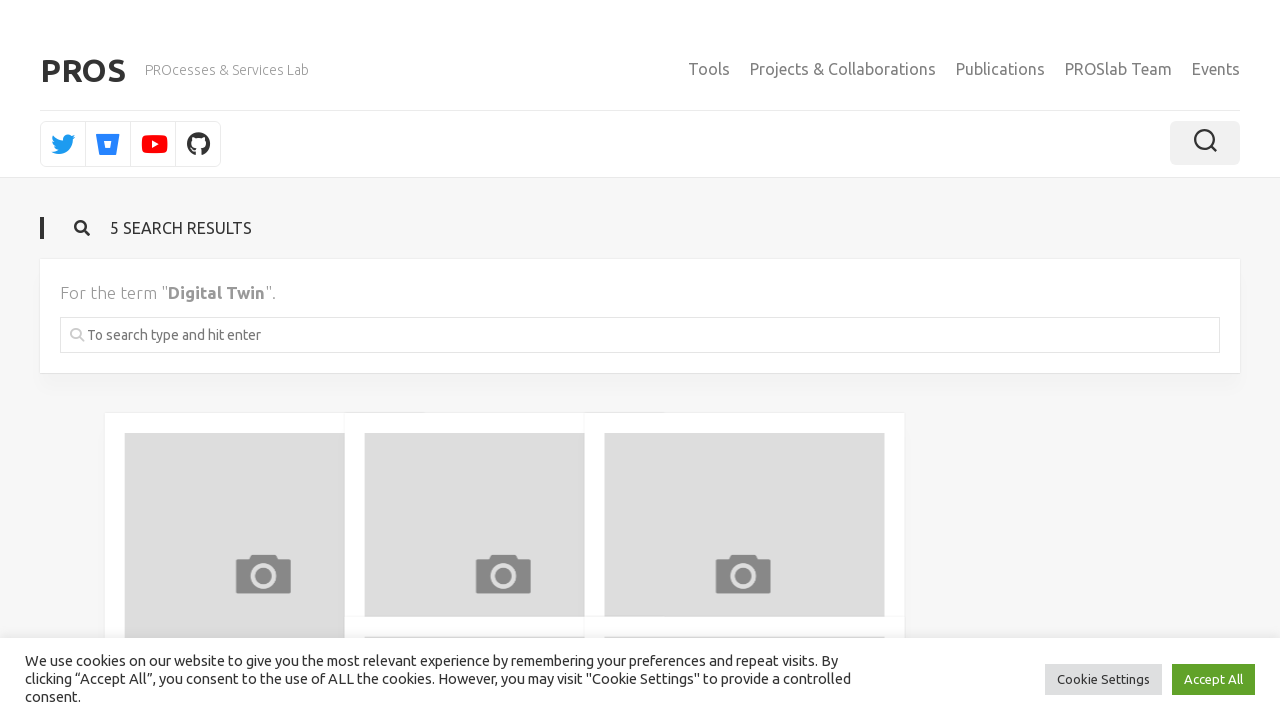

Waited for search results to load
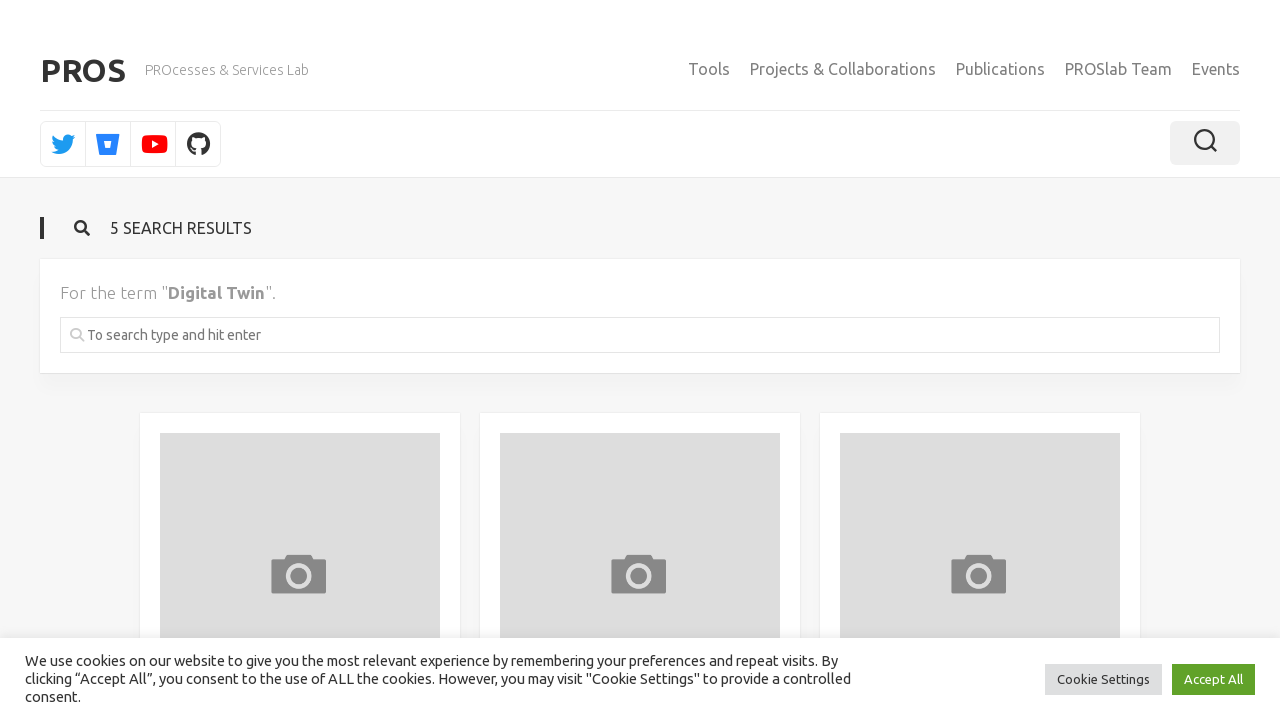

Located search result elements
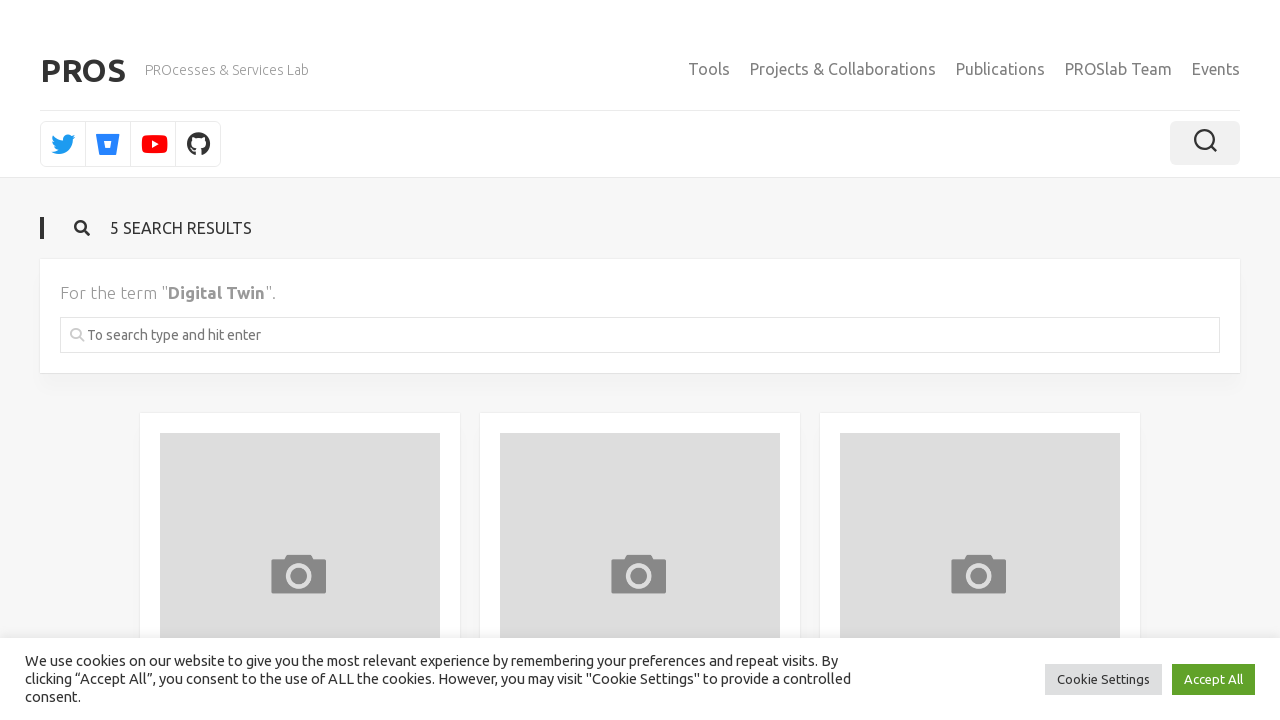

Extracted text content from search results
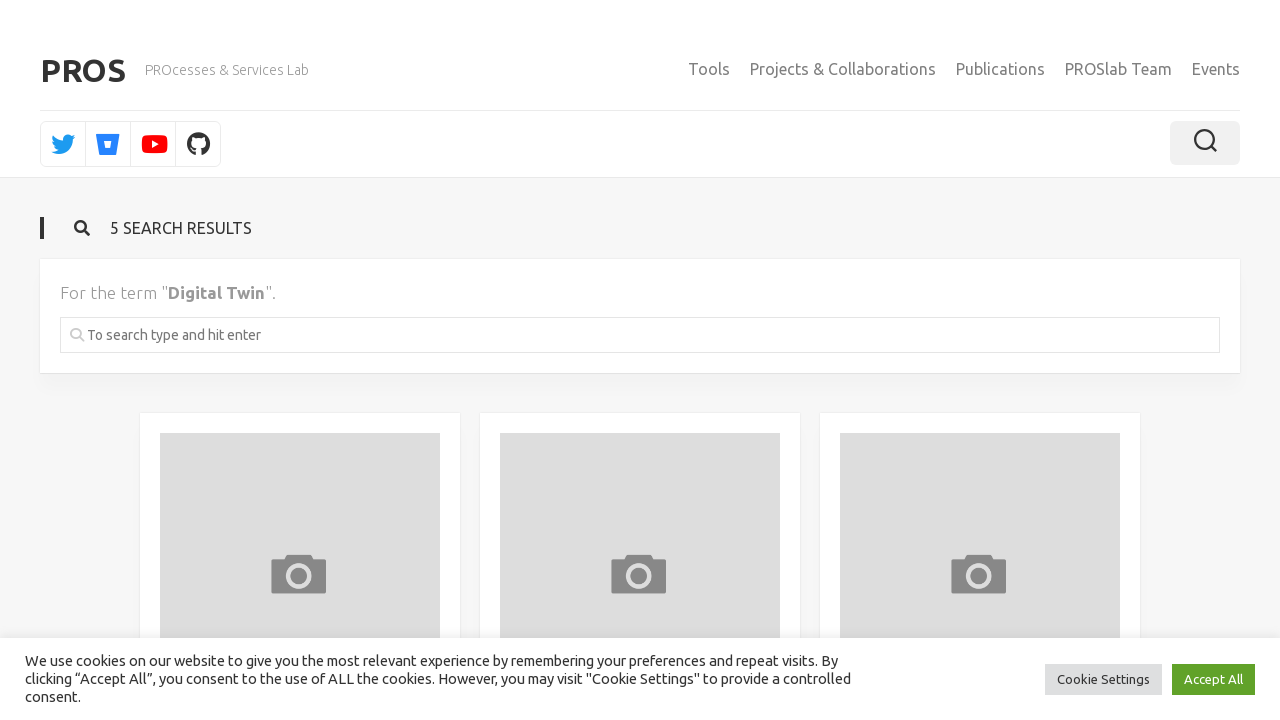

Checked if 'Digital Twin' appears in search results
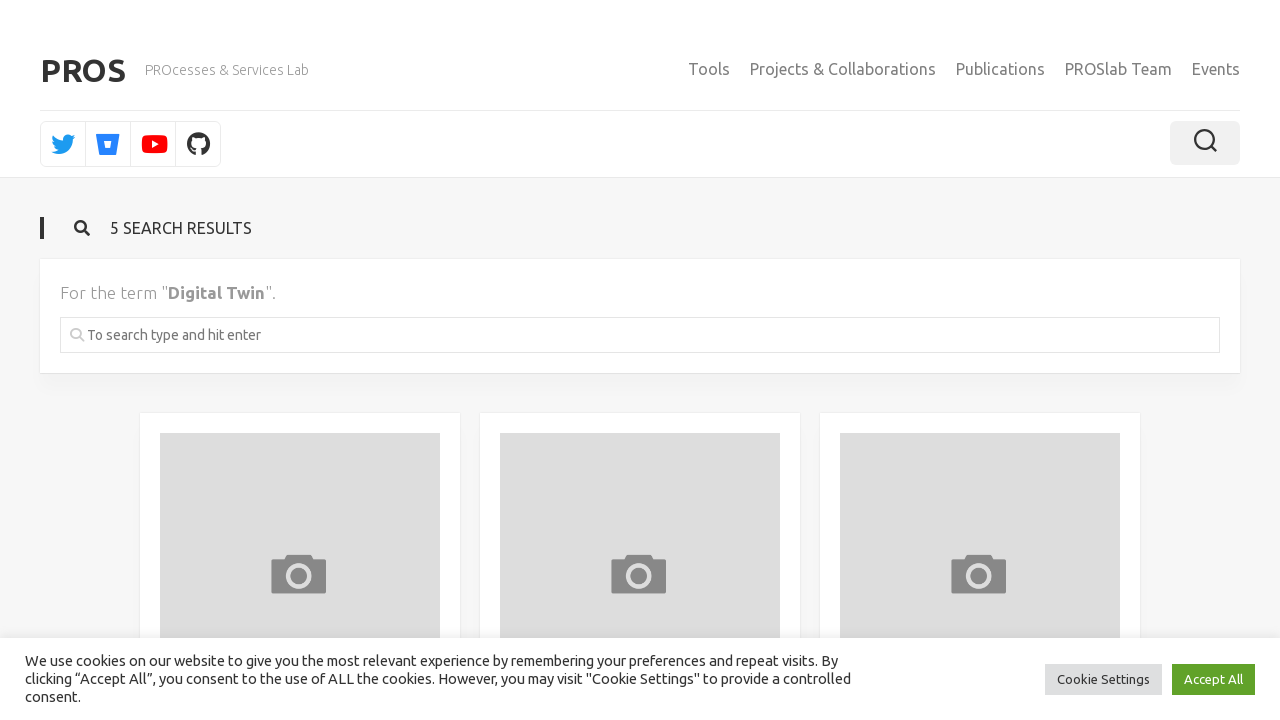

Verified that 'Digital Twin' is present in search results - assertion passed
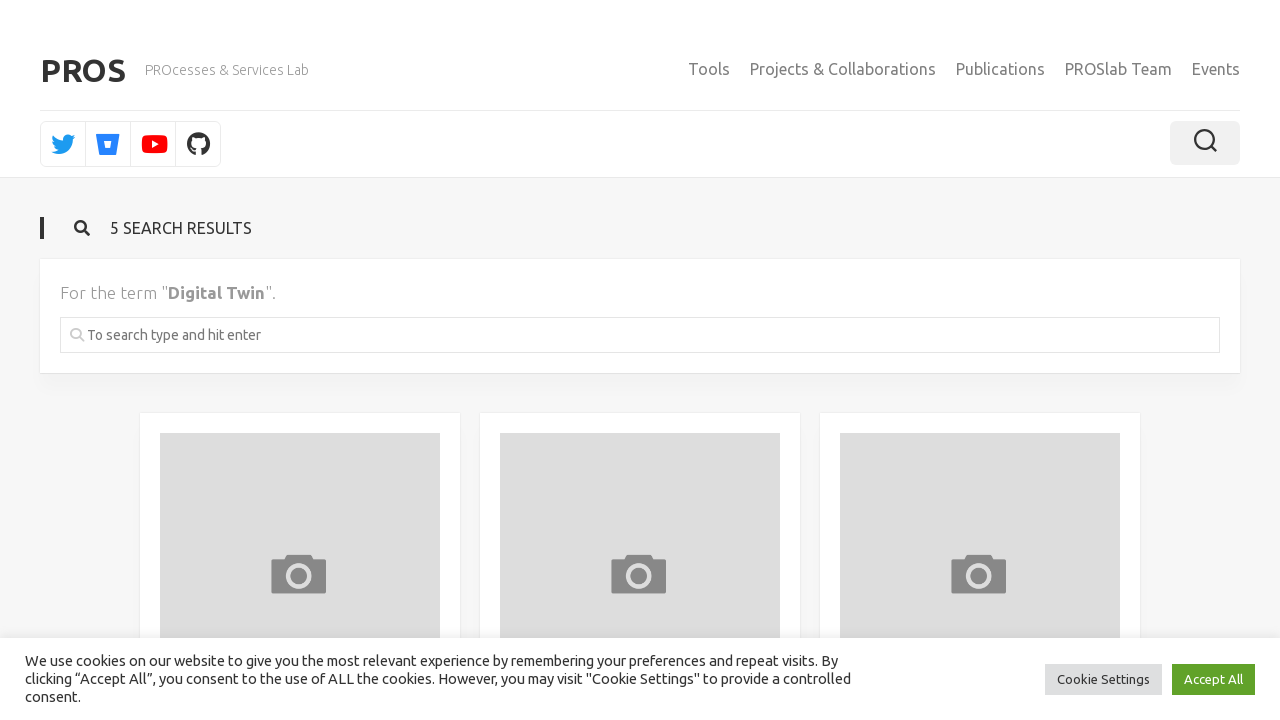

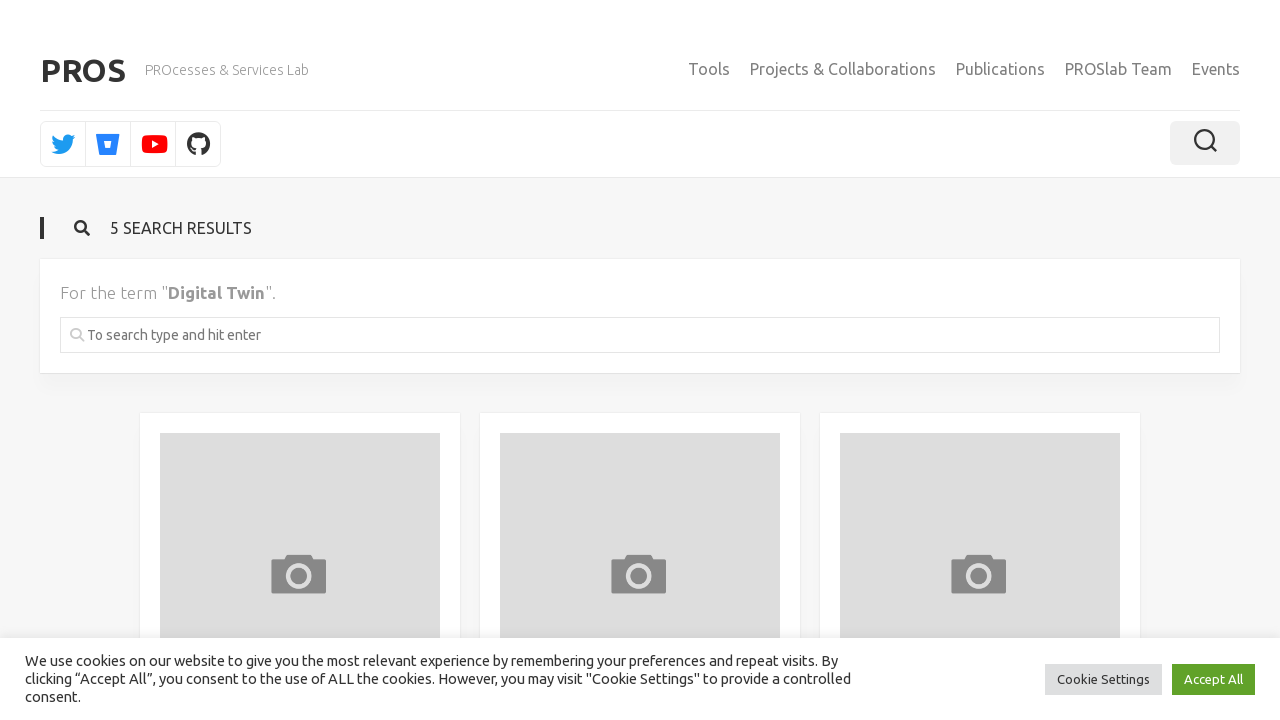